Tests the Checkboxes page by clicking checkboxes to toggle their state

Starting URL: https://the-internet.herokuapp.com/

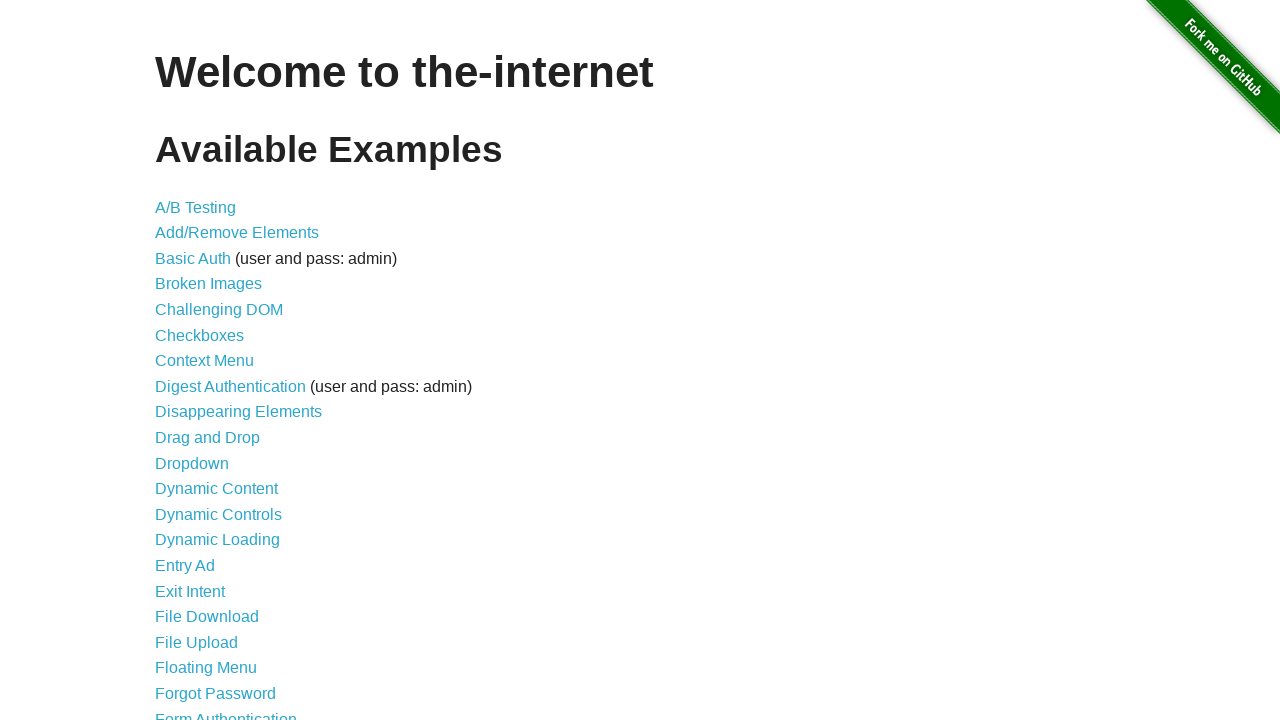

Clicked on Checkboxes link at (200, 335) on internal:role=link[name="Checkboxes"i]
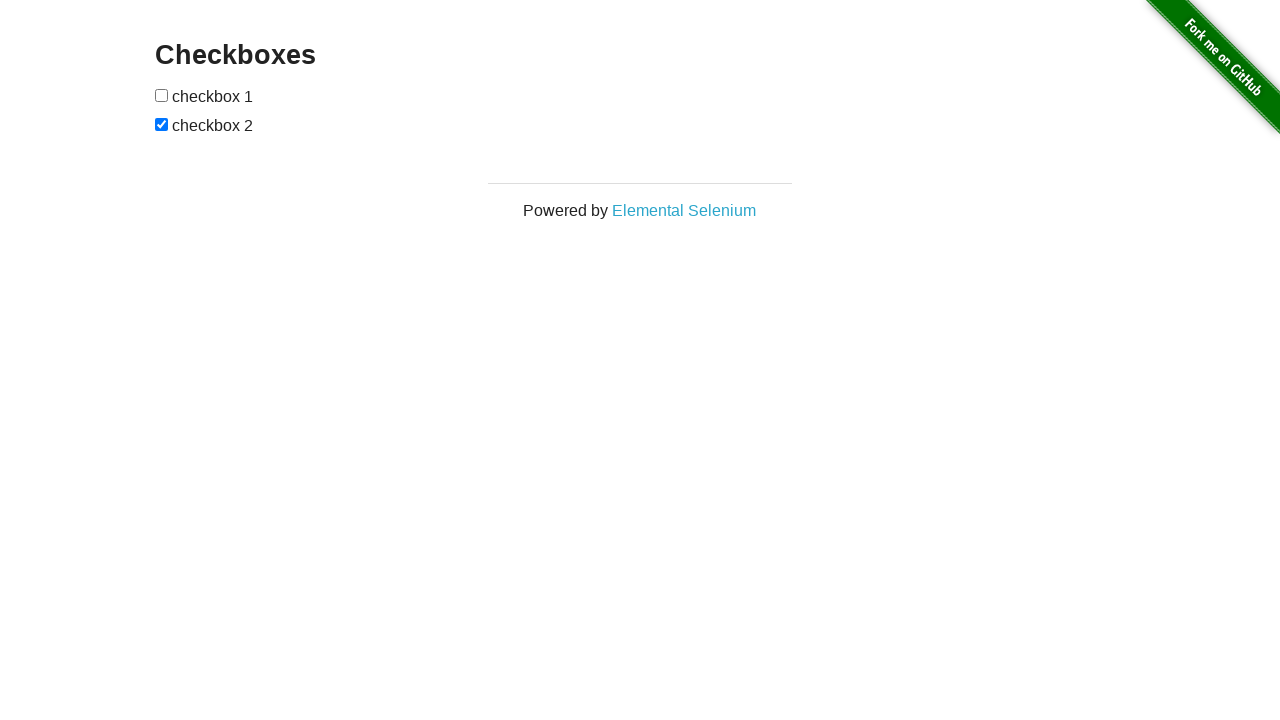

Checkboxes loaded on page
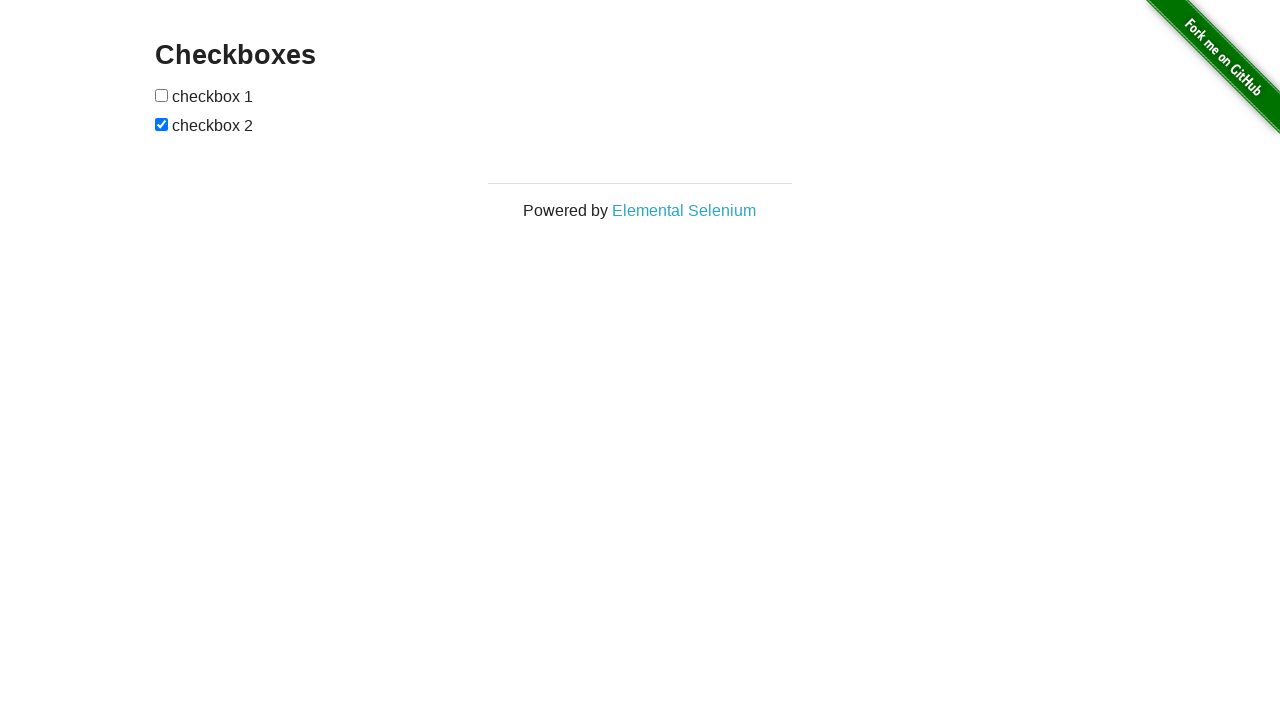

Clicked checkbox 1 to toggle its state at (162, 95) on #checkboxes input[type='checkbox'] >> nth=0
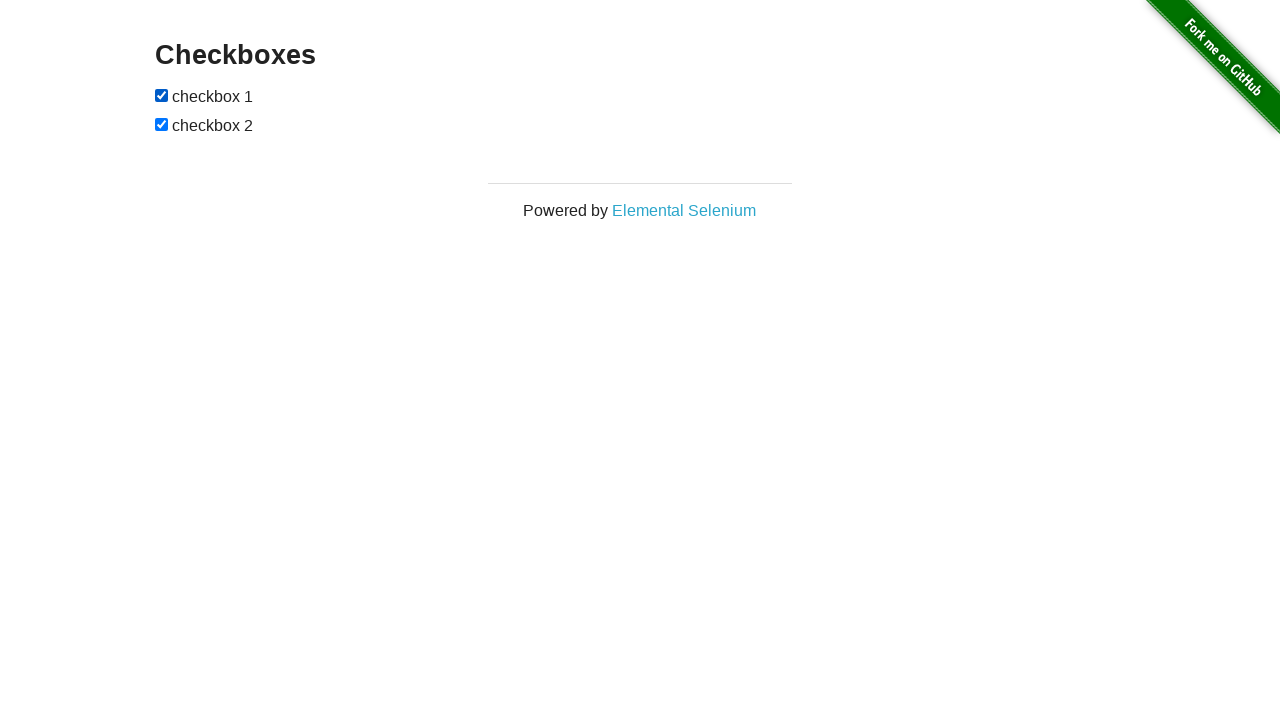

Clicked checkbox 2 to toggle its state at (162, 124) on #checkboxes input[type='checkbox'] >> nth=1
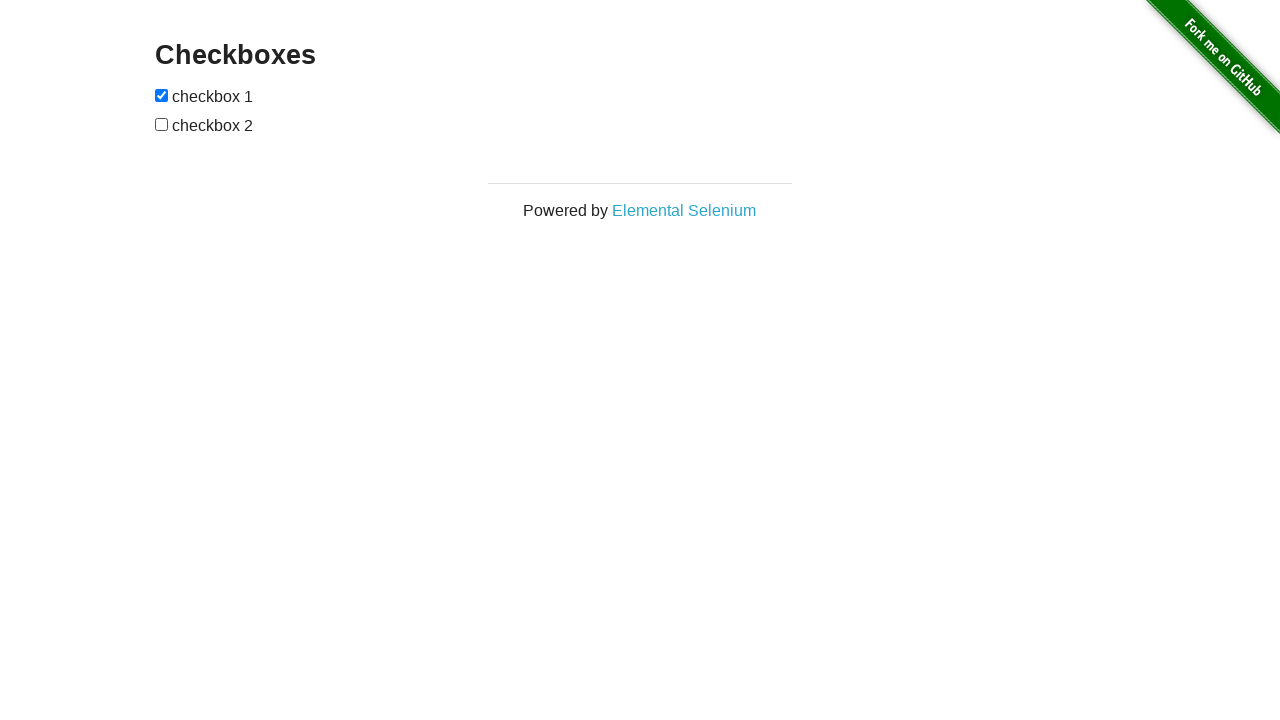

Clicked the first checkbox again to toggle its state at (162, 95) on internal:role=checkbox >> nth=0
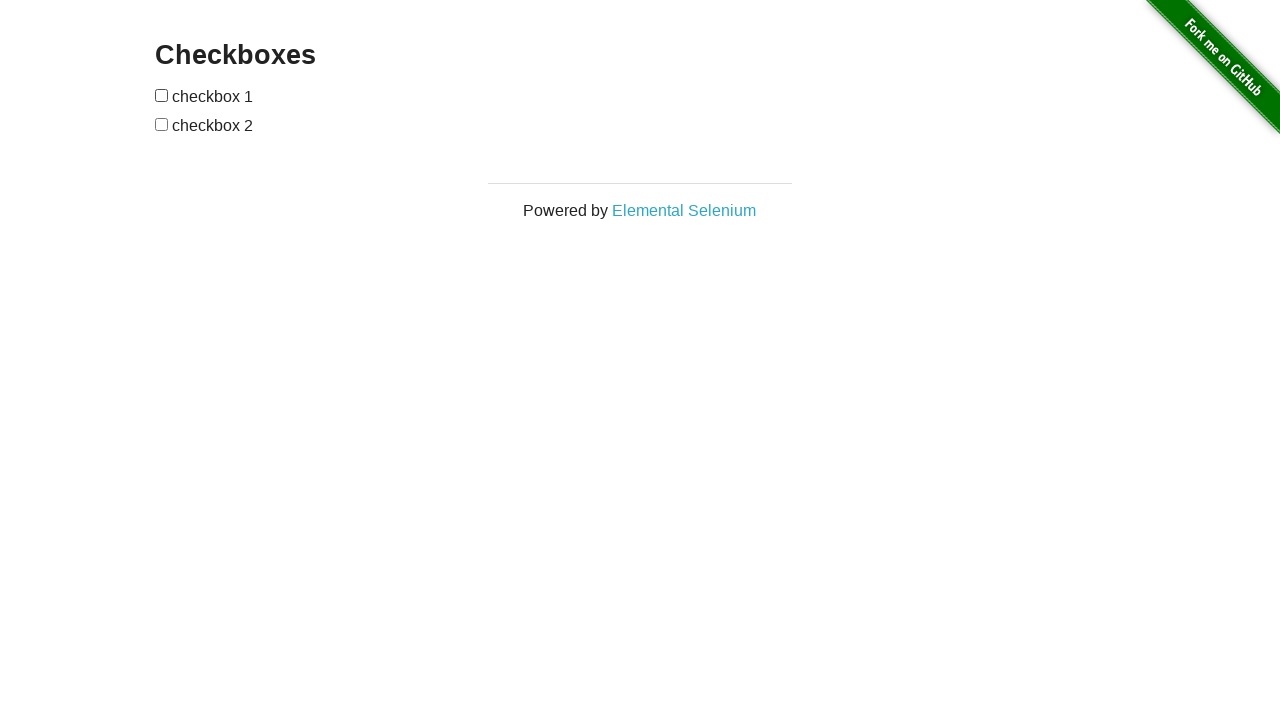

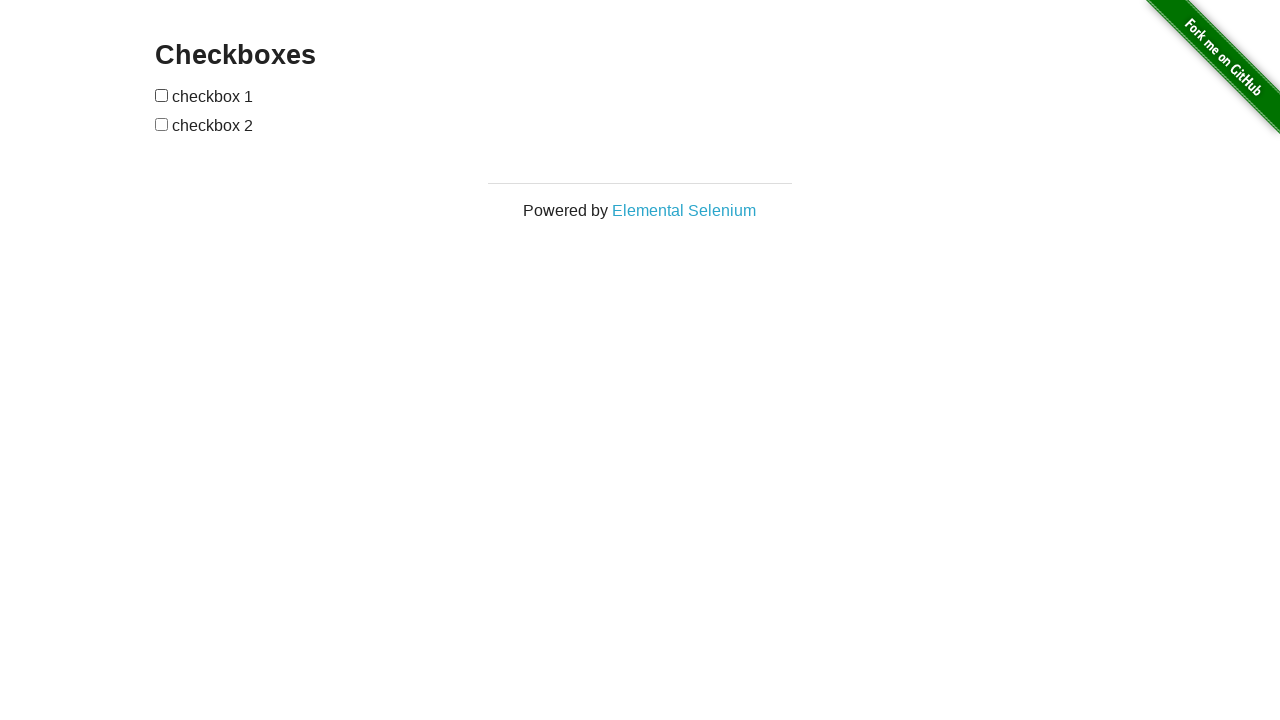